Navigates to VWO app page and clicks on the "Start a free trial" link using partial link text matching to verify the trial signup navigation works.

Starting URL: https://app.vwo.com

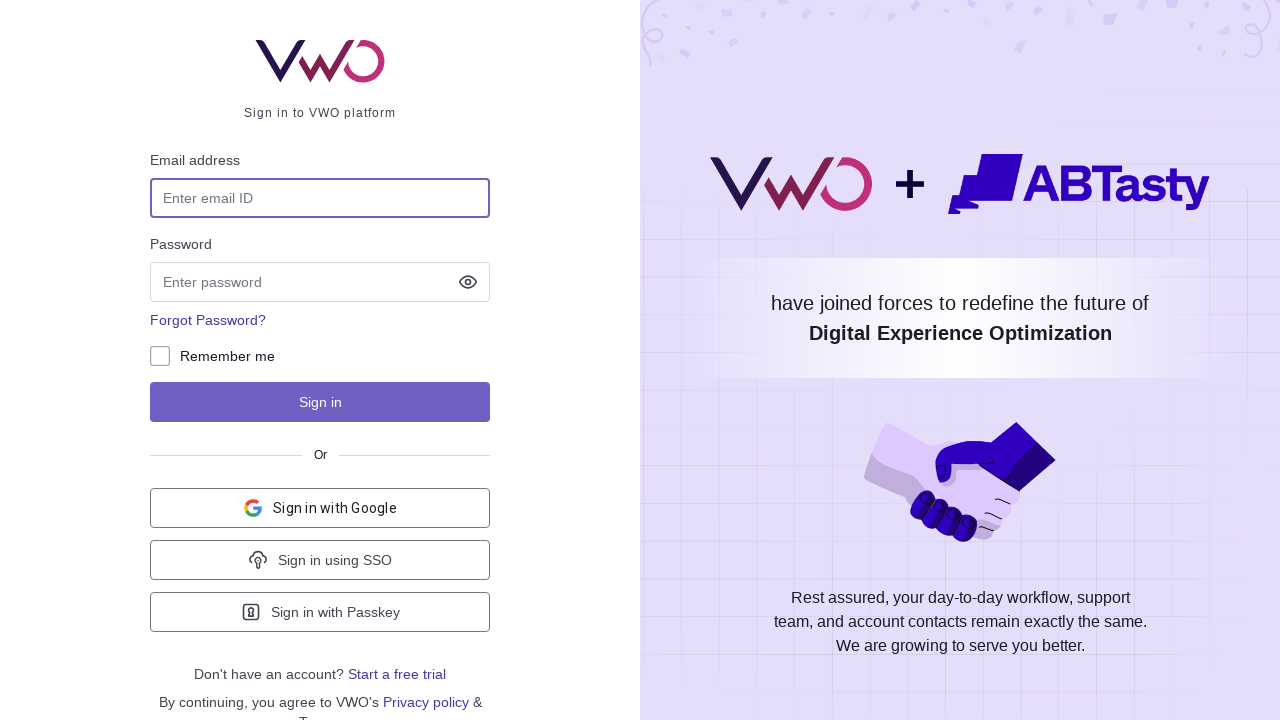

Navigated to VWO app page at https://app.vwo.com
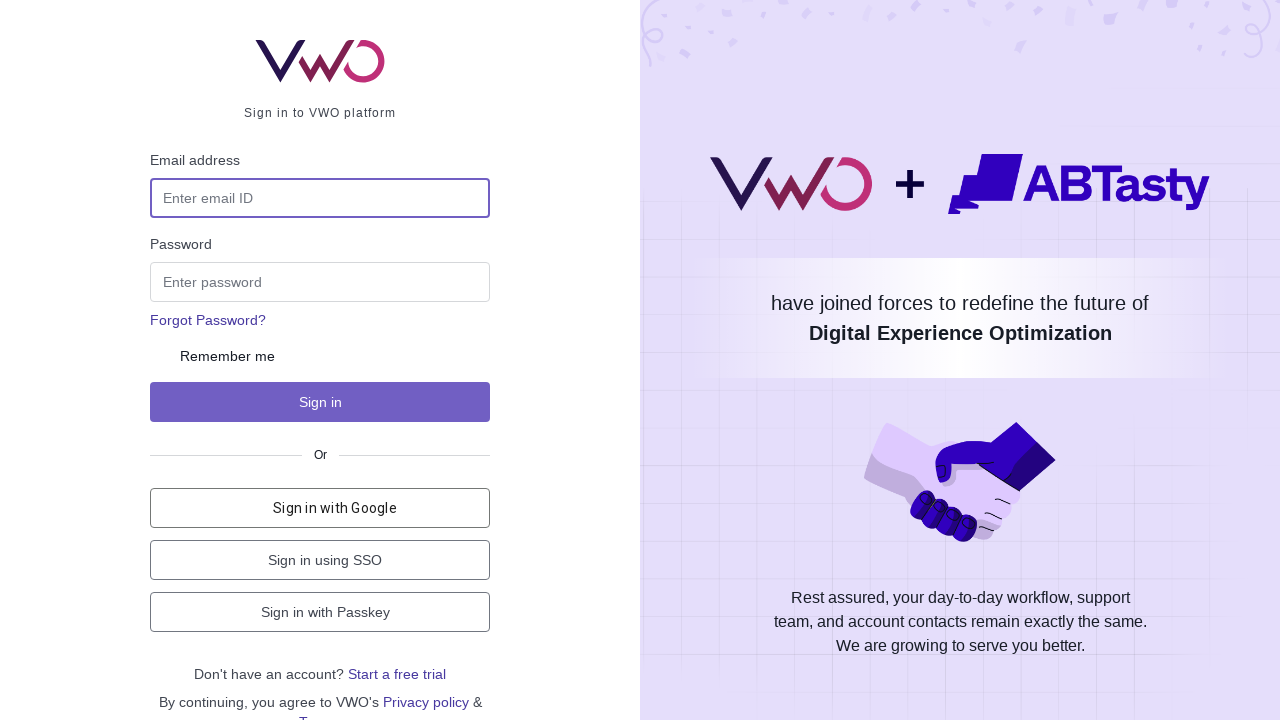

Clicked on the 'Start a free trial' link using partial text matching at (397, 674) on a:has-text('trial')
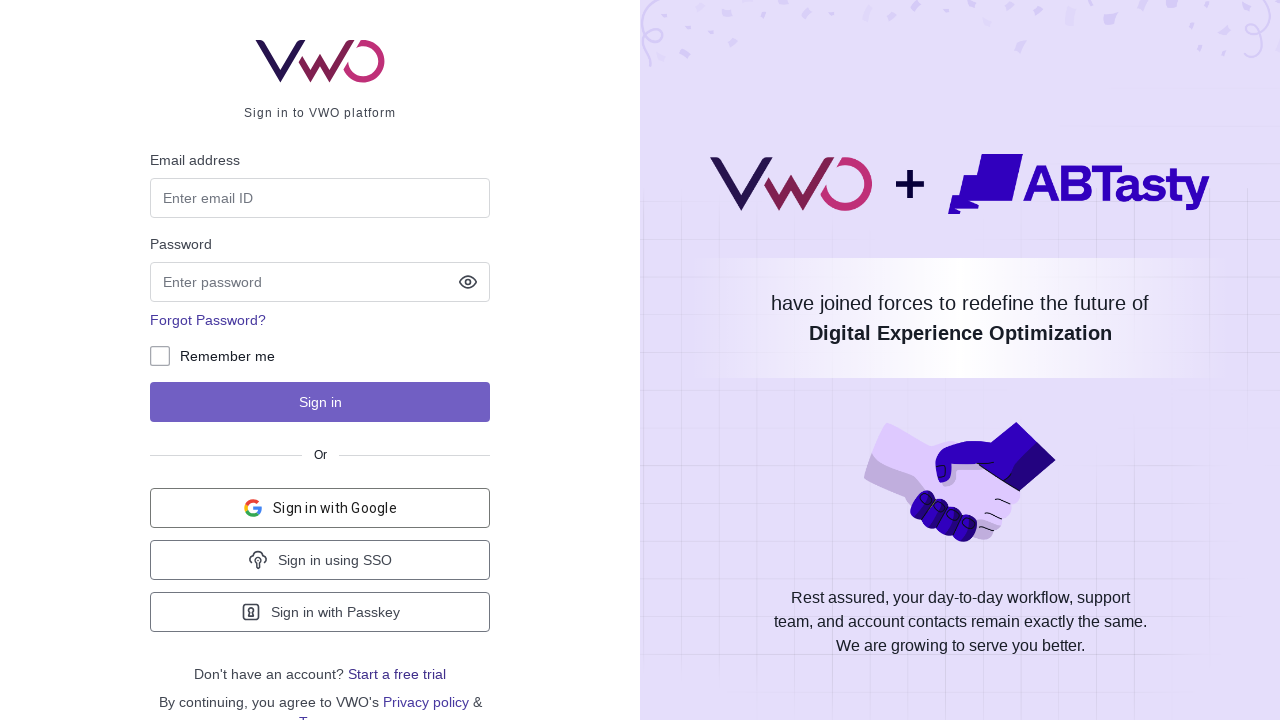

Waited for page navigation to complete (networkidle state)
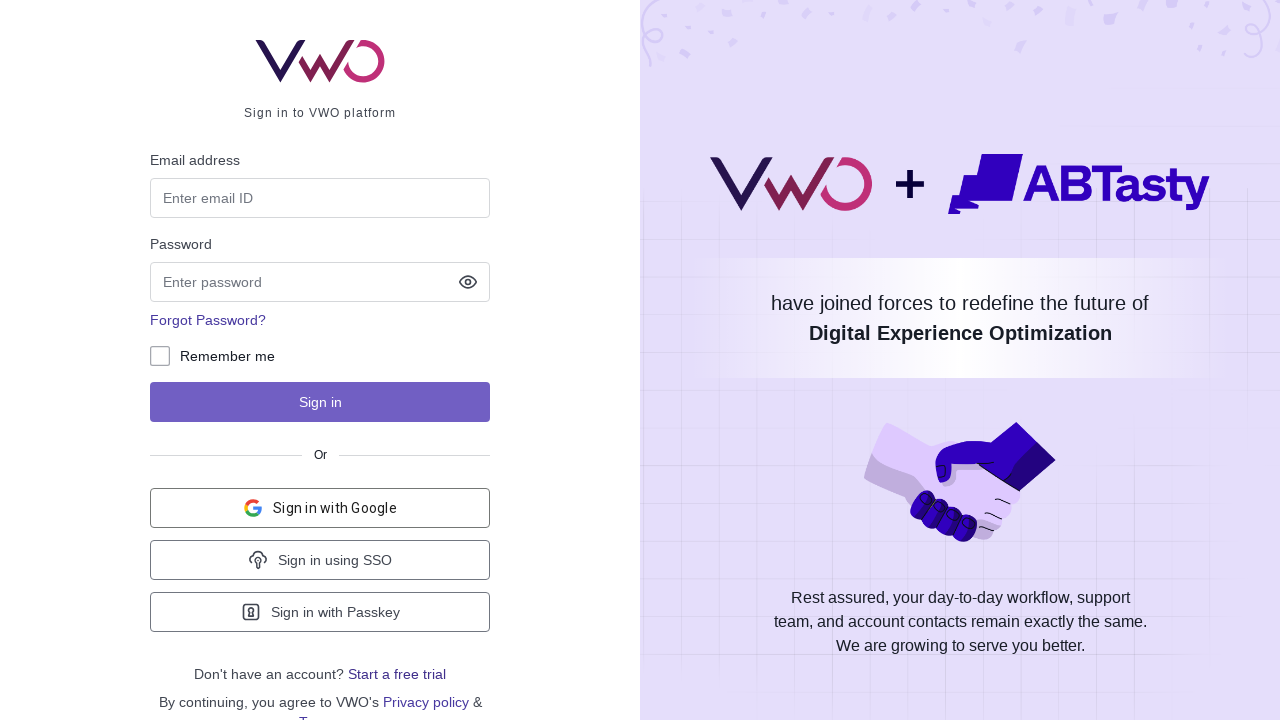

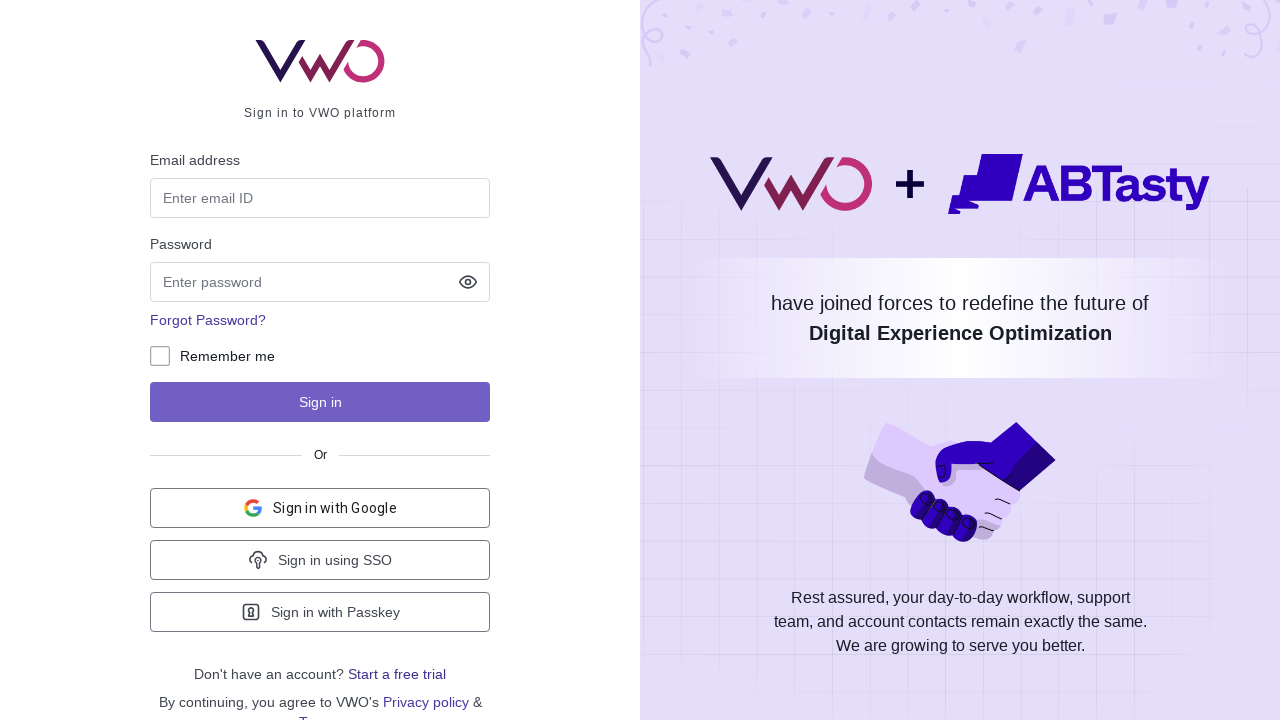